Tests entering only a name in the feedback form, submitting, clicking Yes, and verifying the thank you message includes the name.

Starting URL: https://kristinek.github.io/site/tasks/provide_feedback

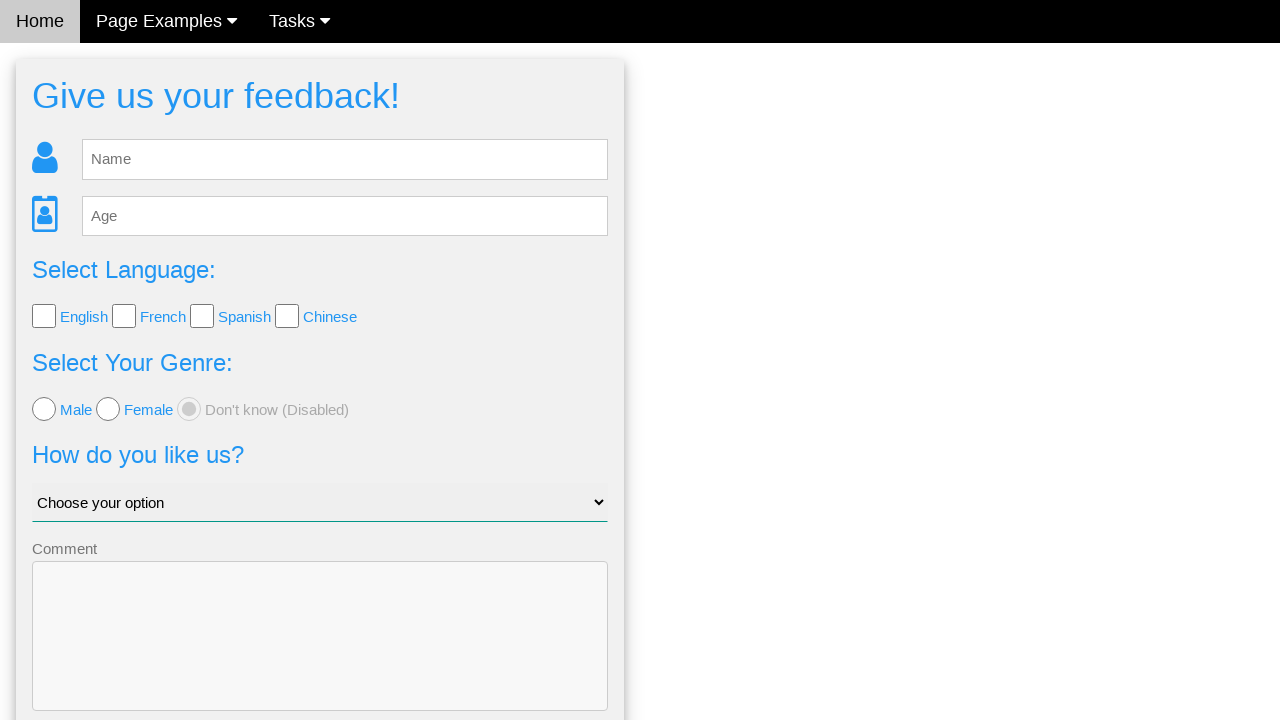

Waited for feedback form to load
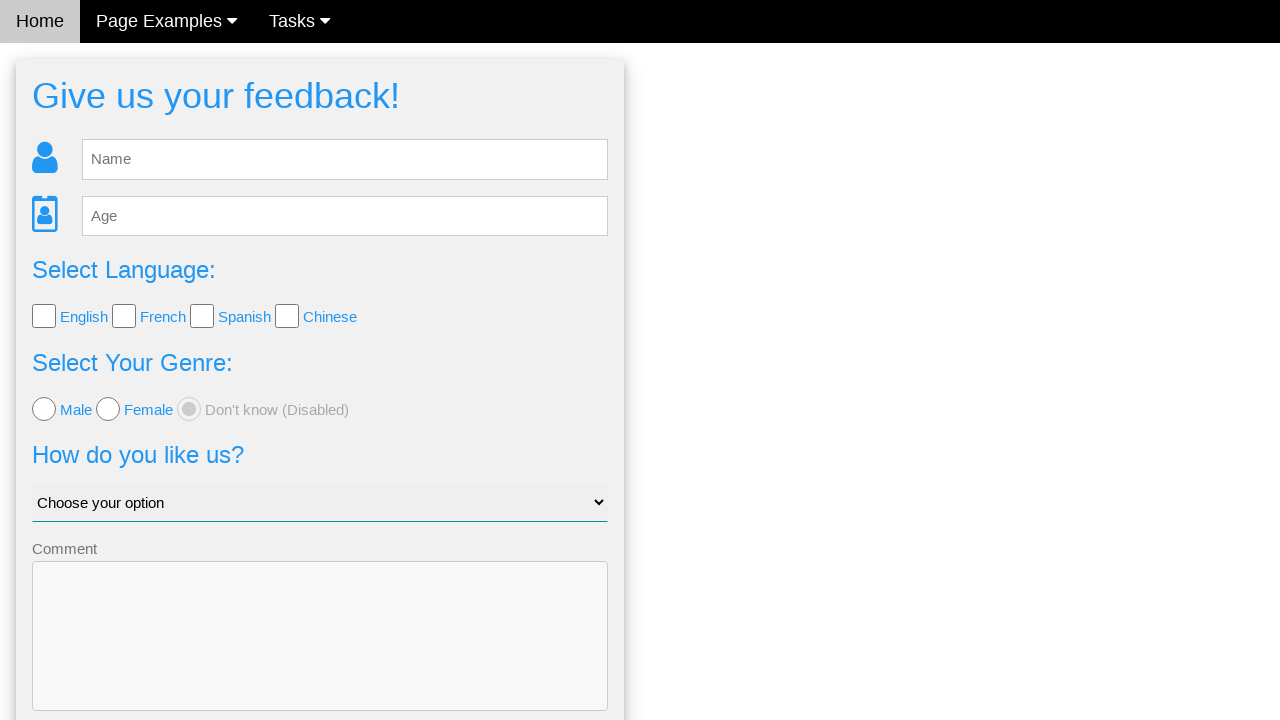

Filled name field with 'Maria Rodriguez' on #fb_name
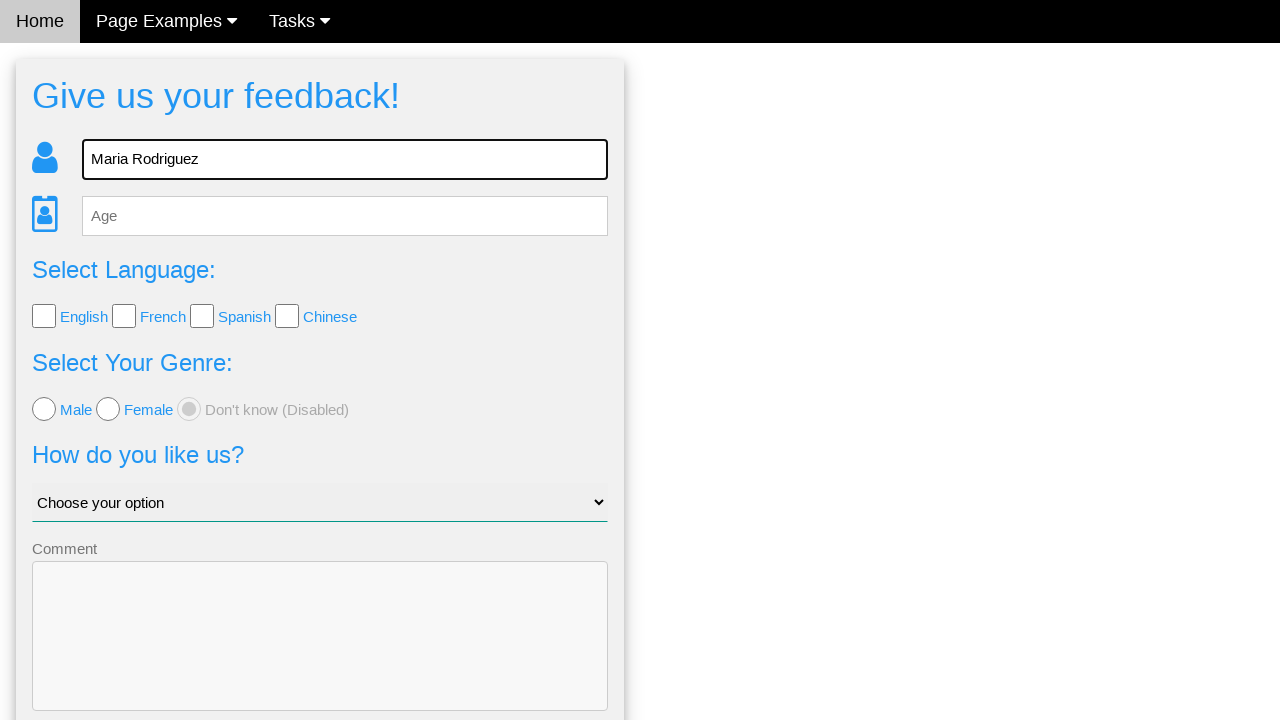

Clicked Send button to submit feedback at (320, 656) on button.w3-btn-block.w3-blue.w3-section
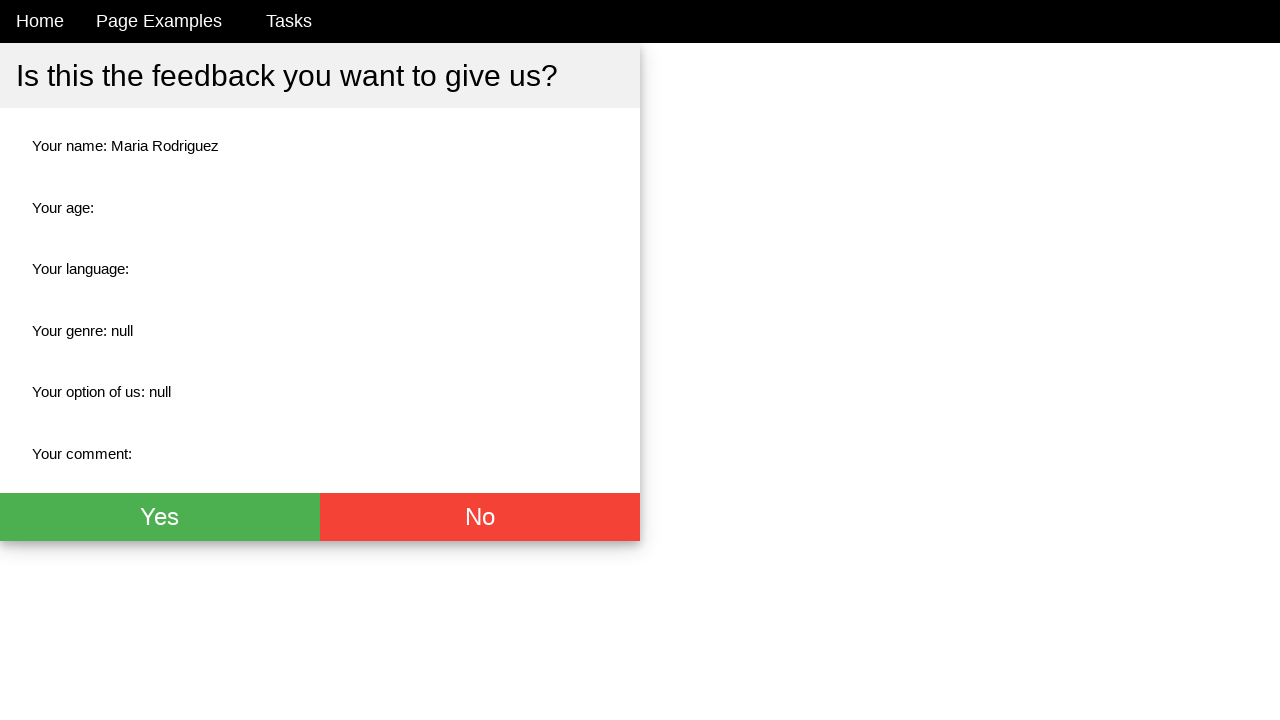

Result page loaded with Yes button visible
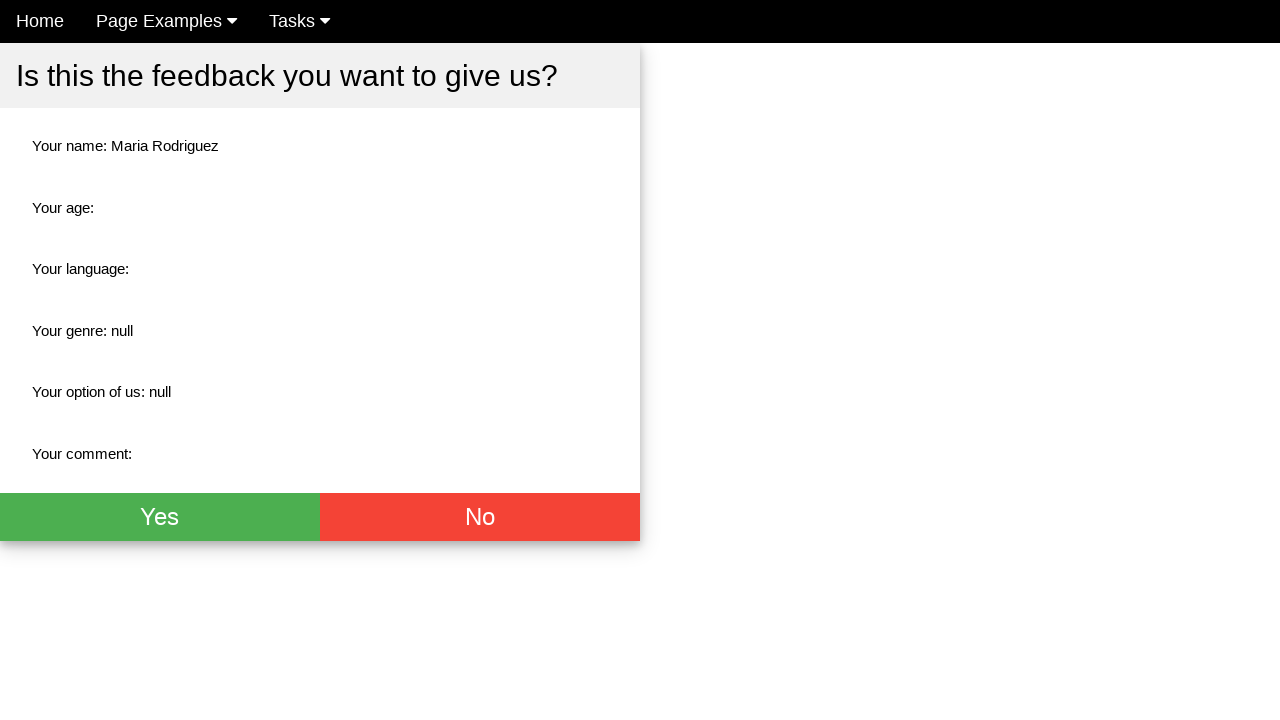

Clicked Yes button on result page at (160, 517) on button.w3-btn.w3-green.w3-xlarge
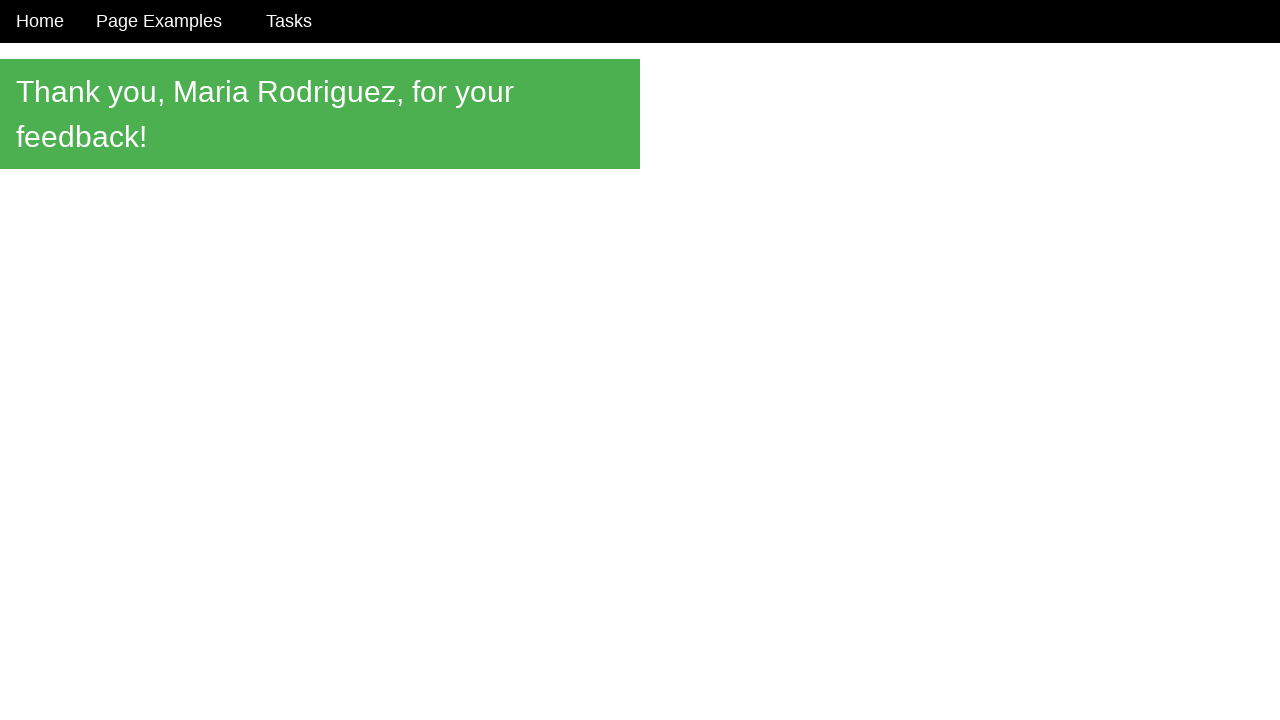

Thank you message appeared with name included
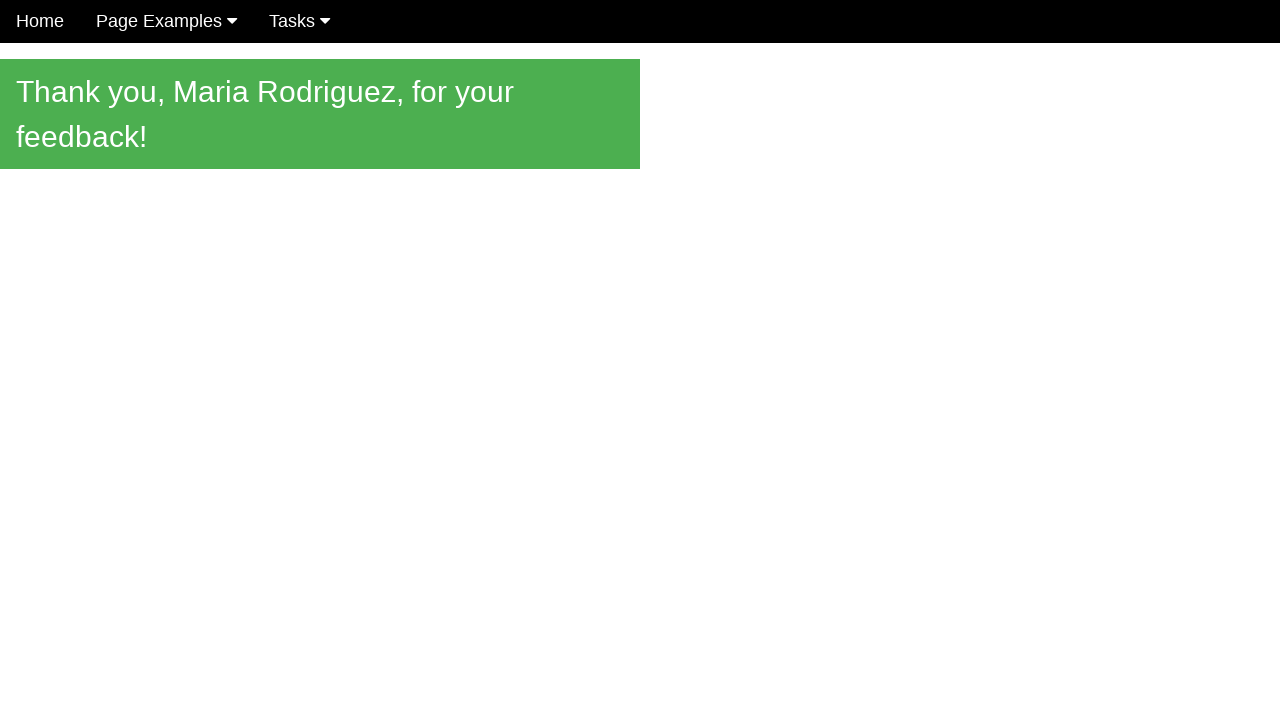

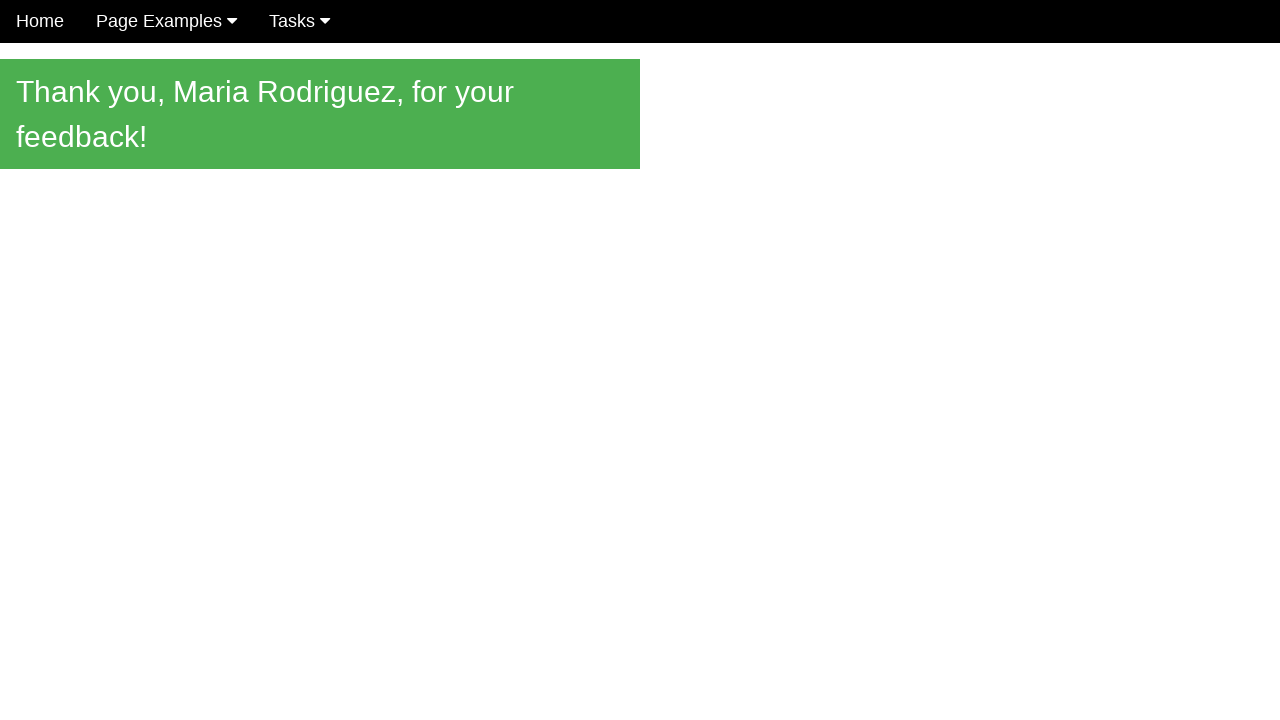